Tests a booking form by waiting for a specific price, clicking book button, solving a math problem, and submitting the answer

Starting URL: http://suninjuly.github.io/explicit_wait2.html

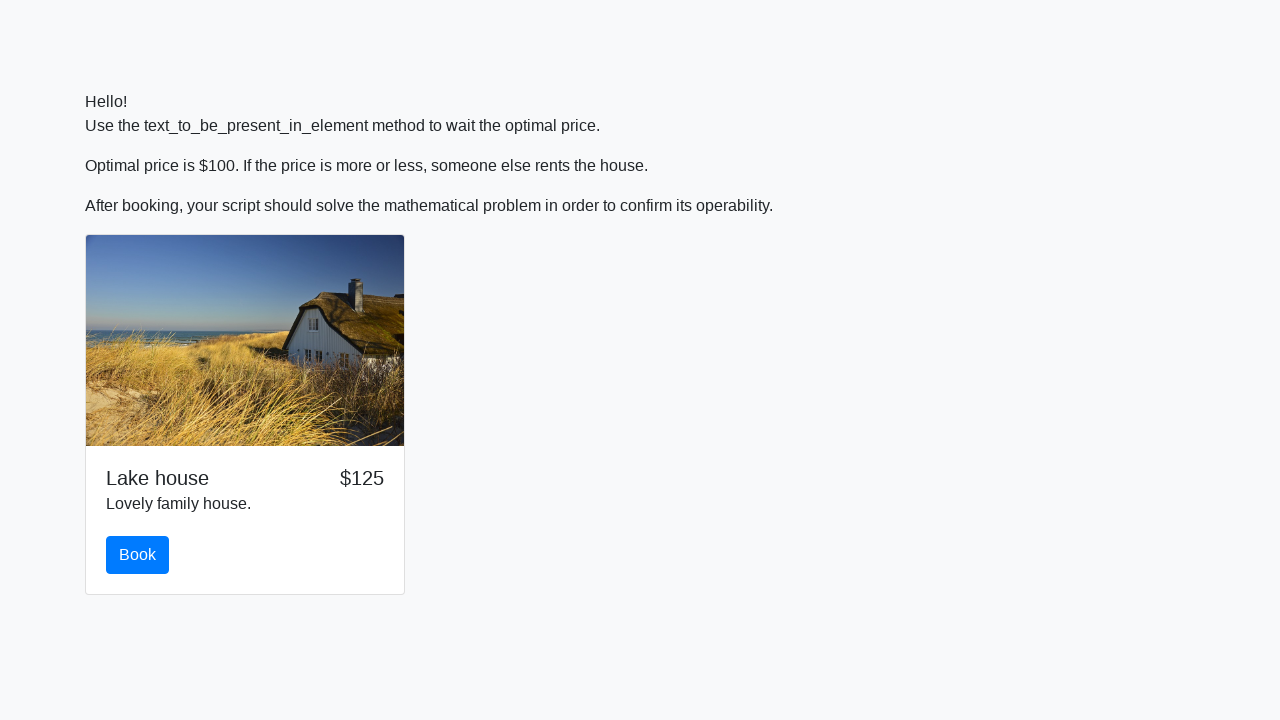

Waited for price to reach $100
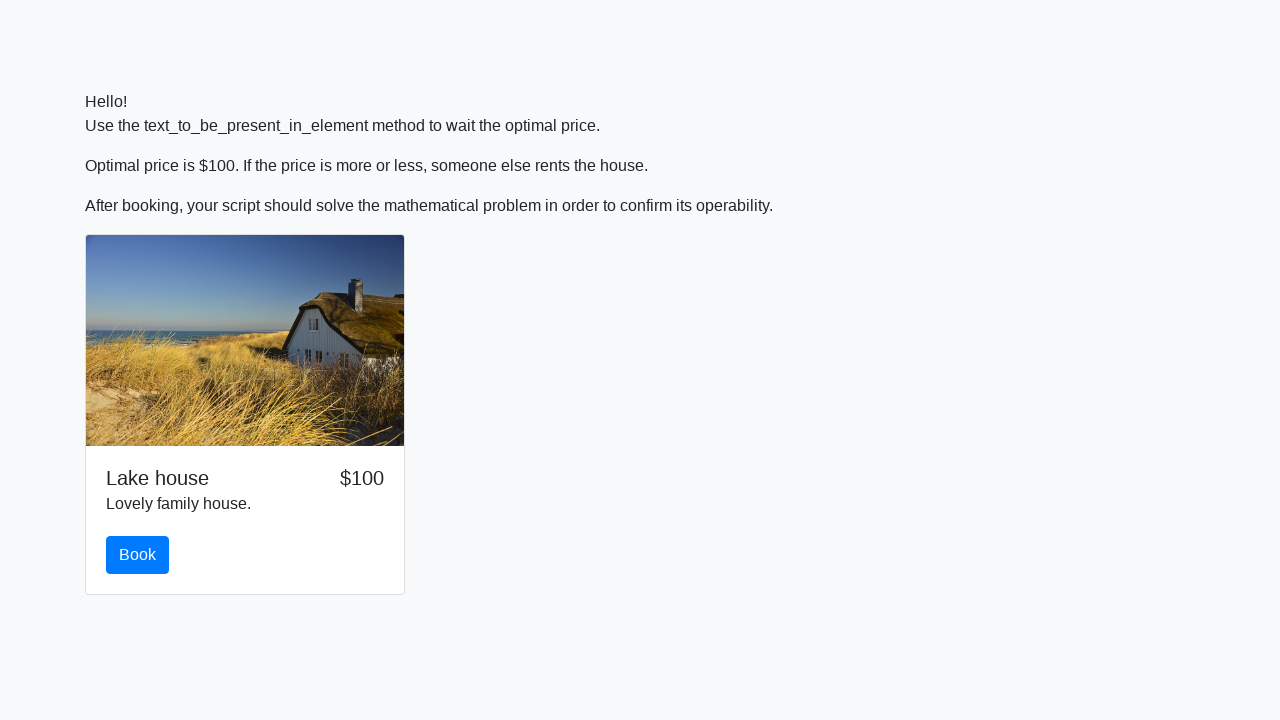

Clicked the book button at (138, 555) on #book
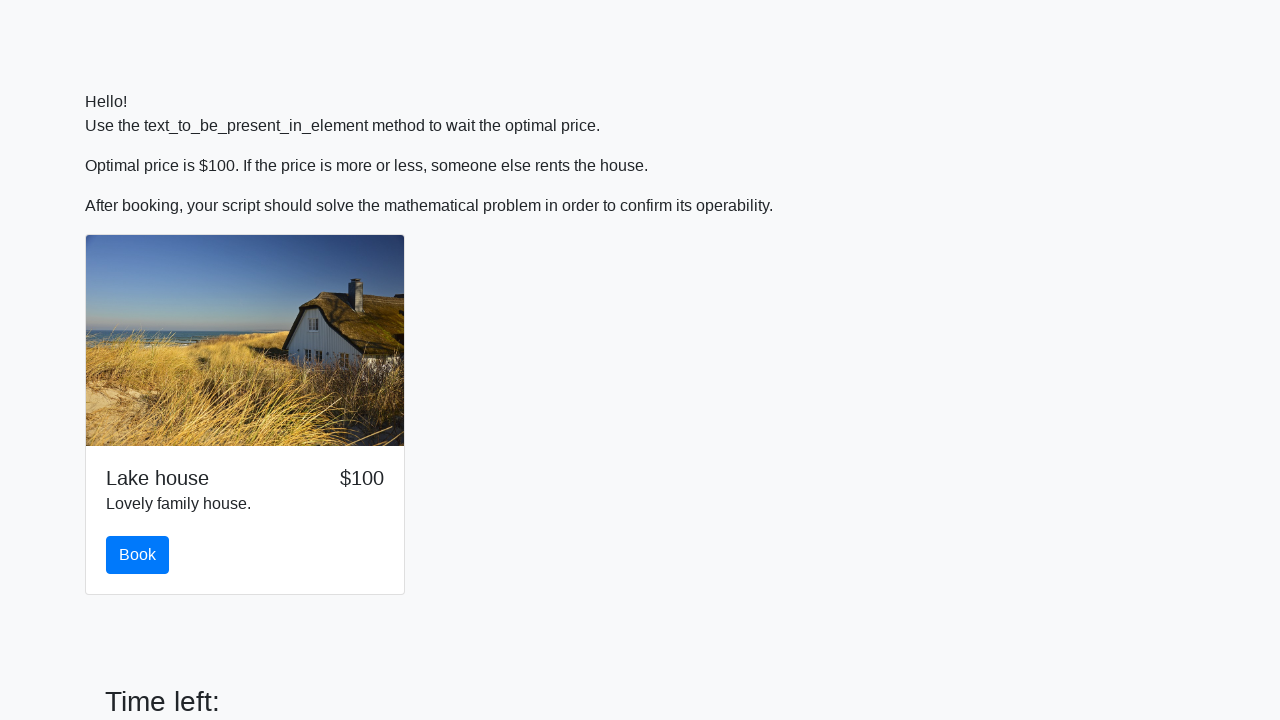

Retrieved value to calculate: 451
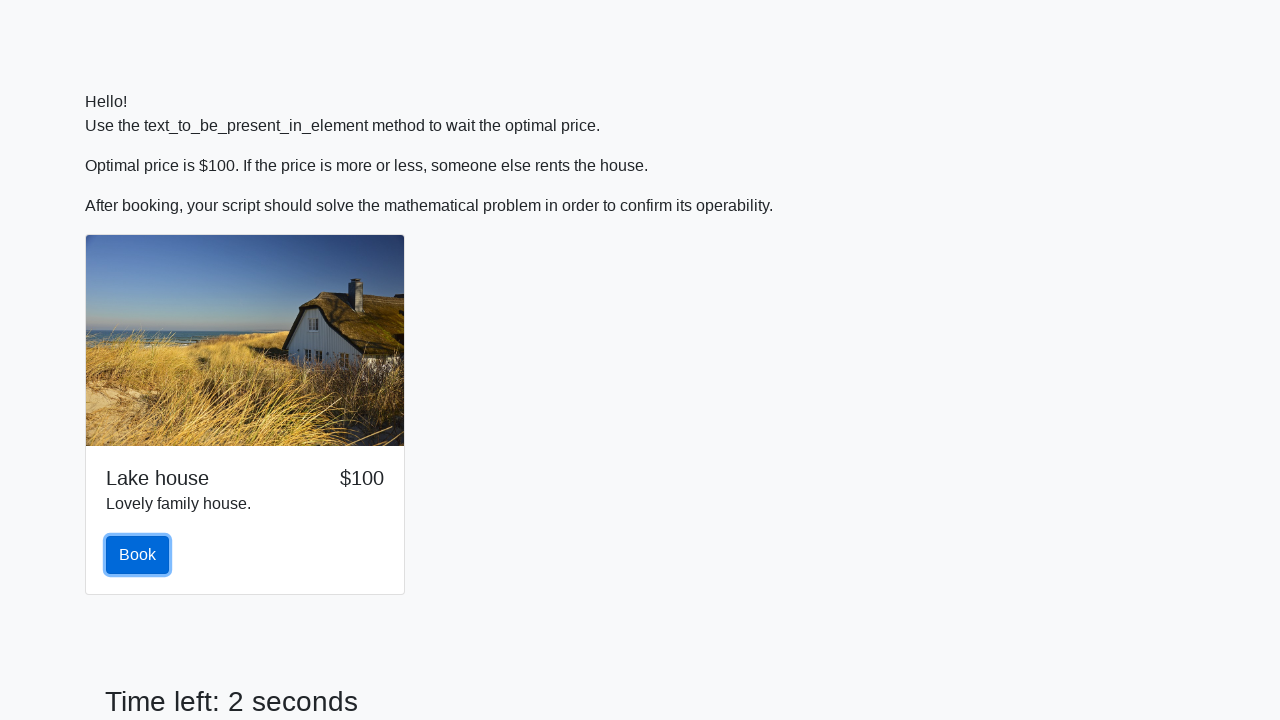

Calculated answer from math problem: 2.4683526919948813
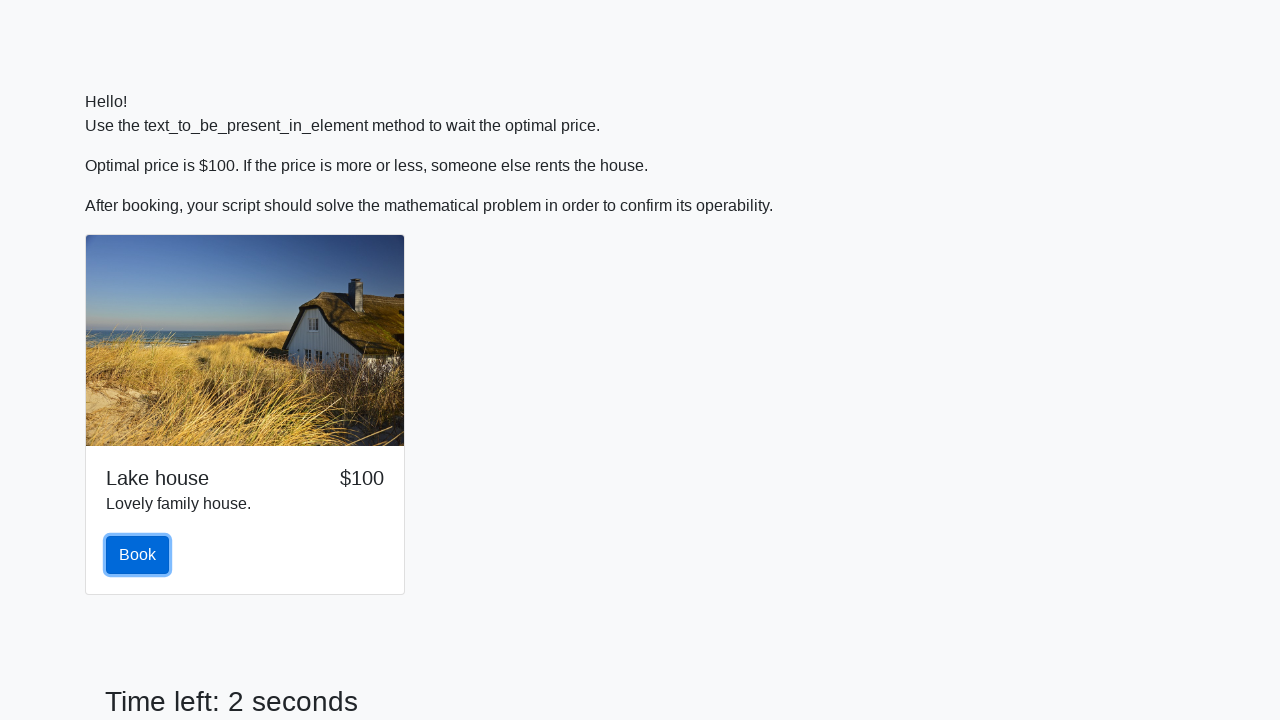

Filled in the calculated answer on #answer
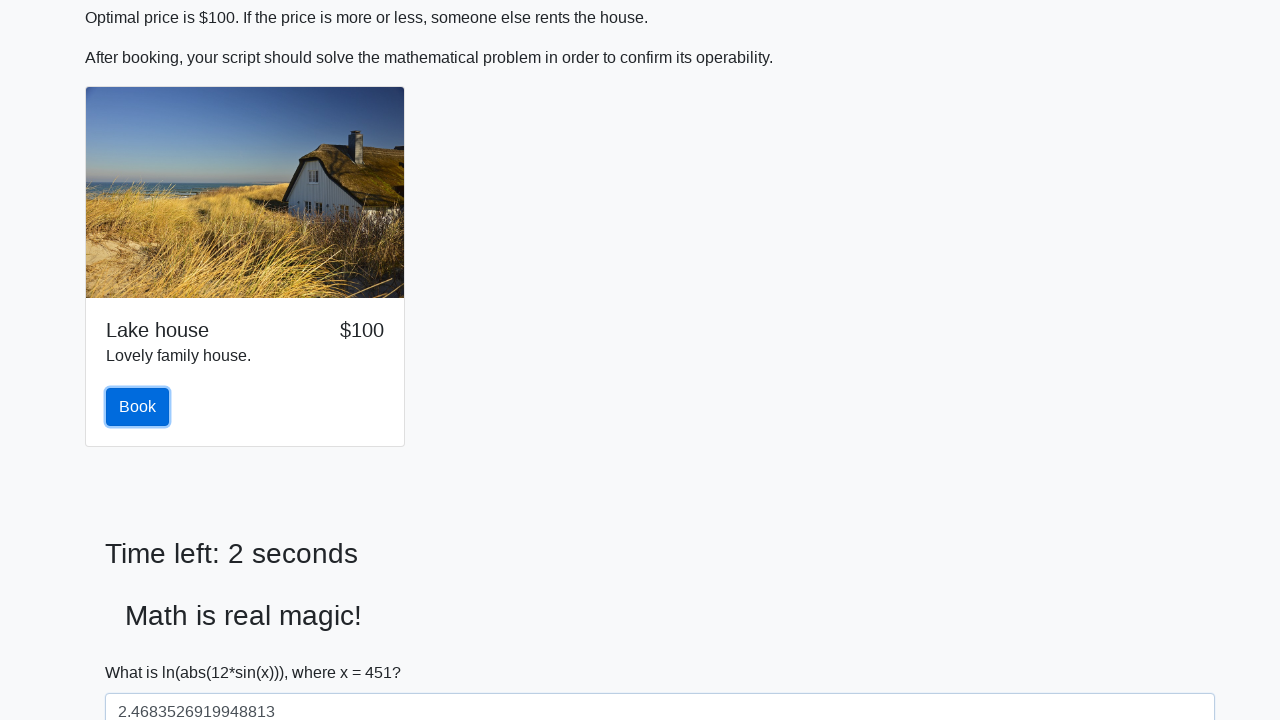

Clicked Submit button to complete booking form at (143, 651) on button:text('Submit')
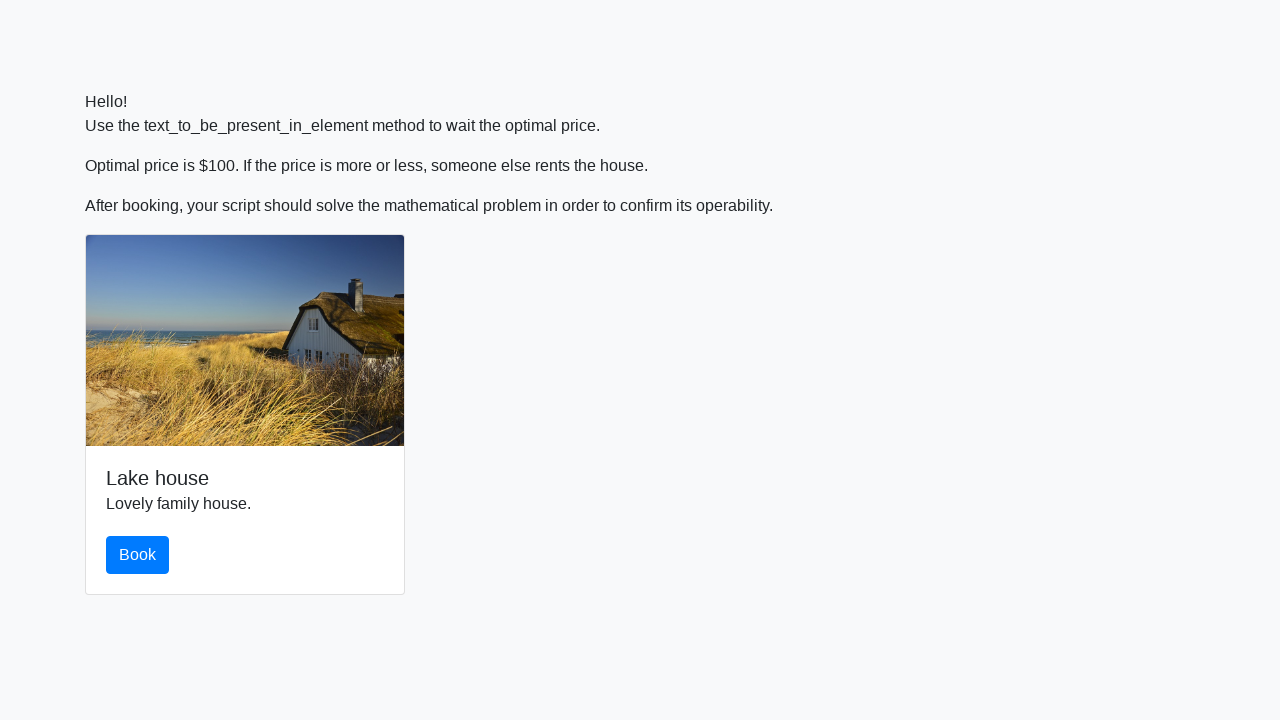

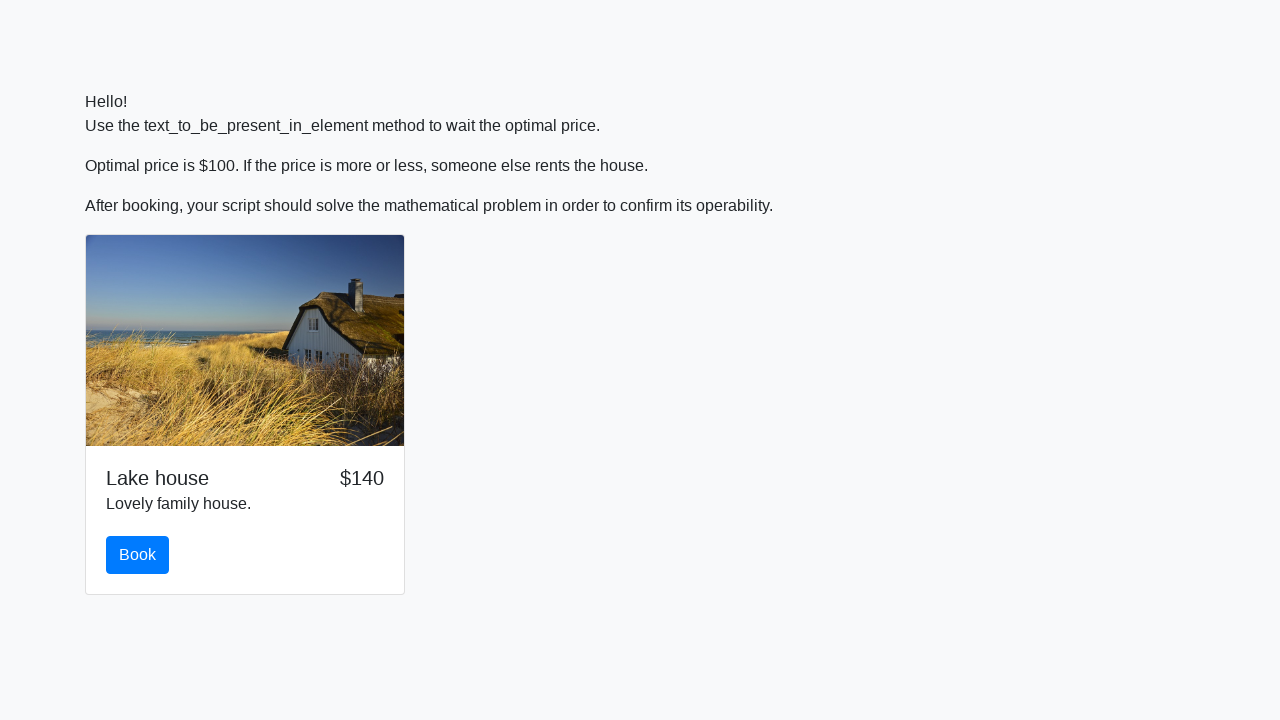